Tests browser window/tab handling by clicking a link that opens a new tab, switching to the new tab, closing it, and switching back to the original tab

Starting URL: https://the-internet.herokuapp.com/windows

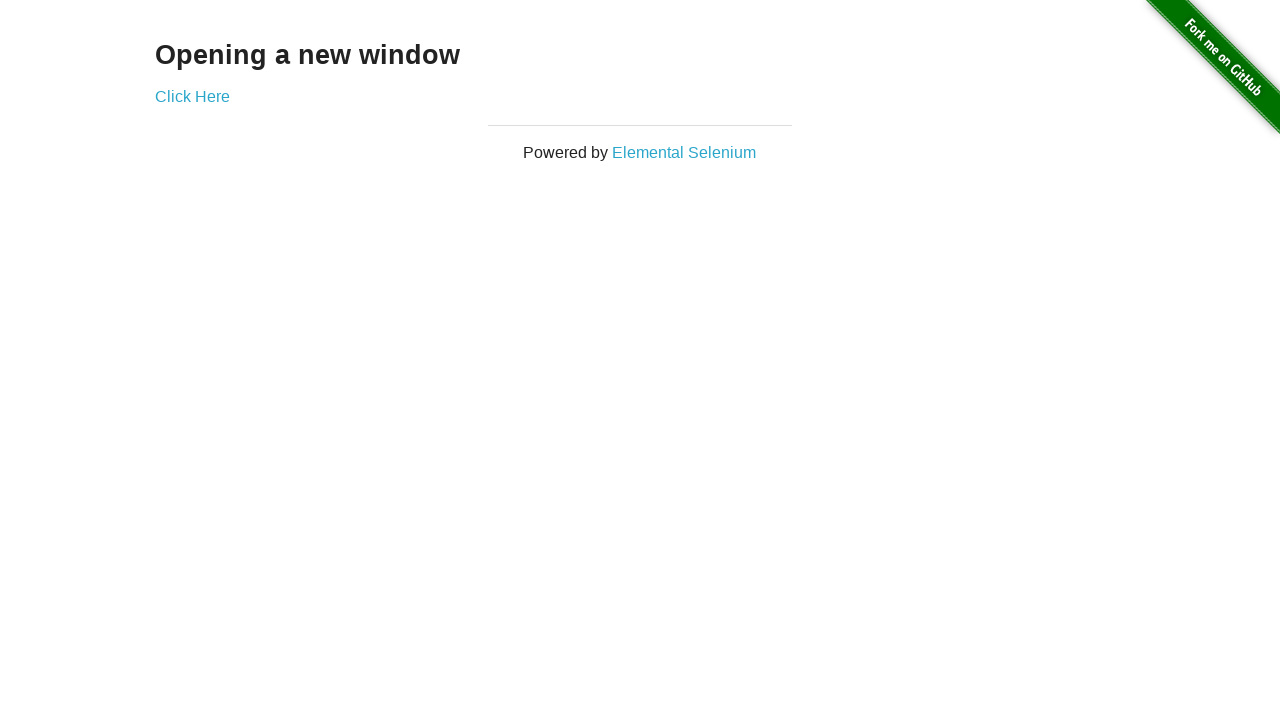

Clicked 'Click Here' link to open a new tab at (192, 96) on text=Click Here
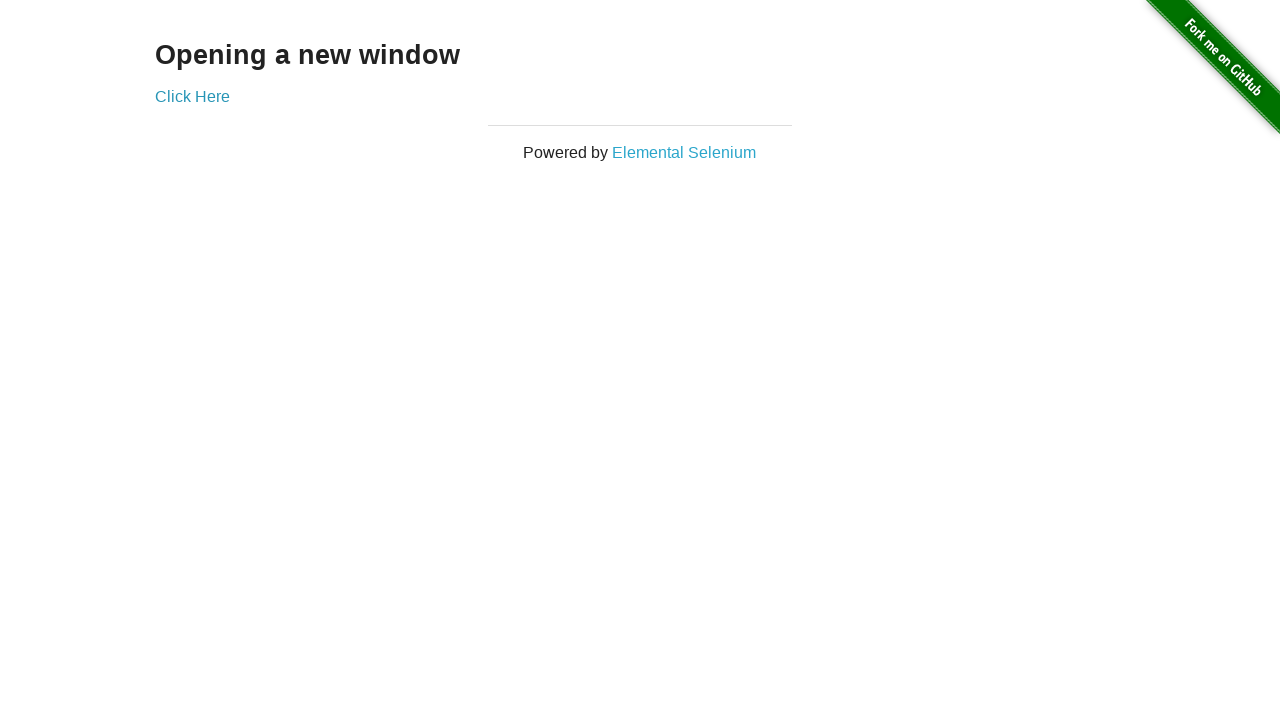

New tab/page object captured
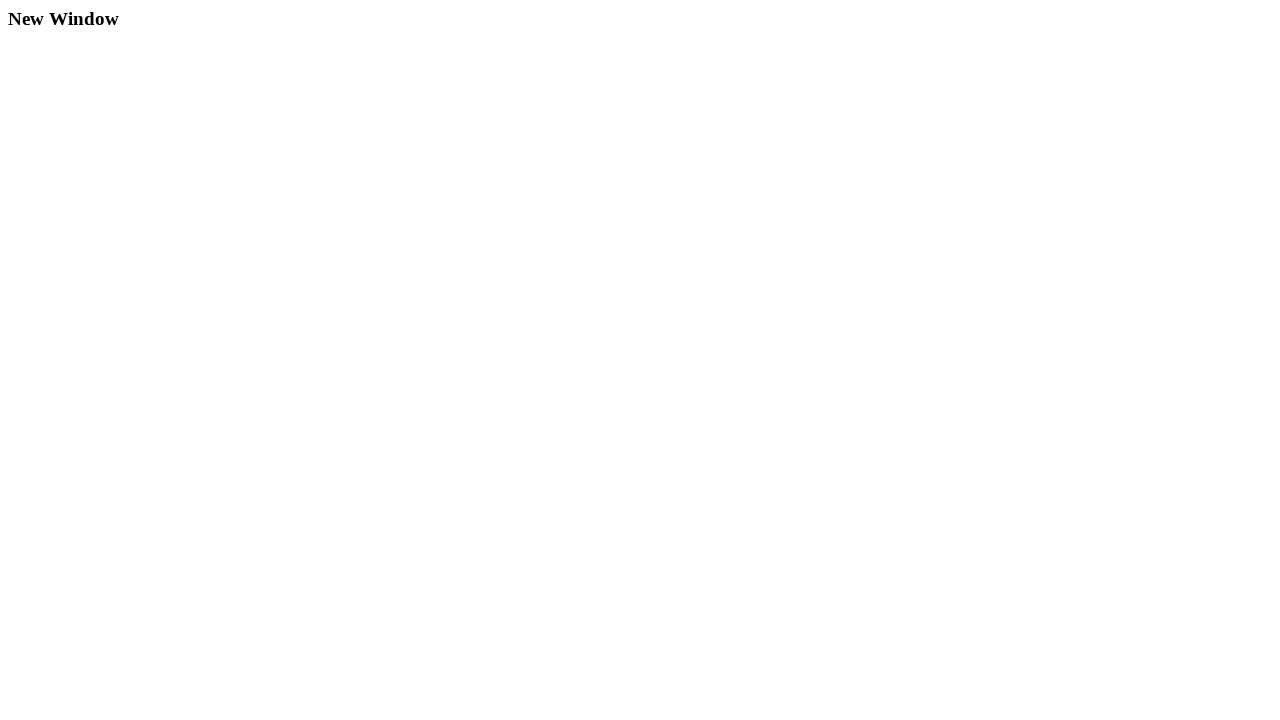

New page finished loading
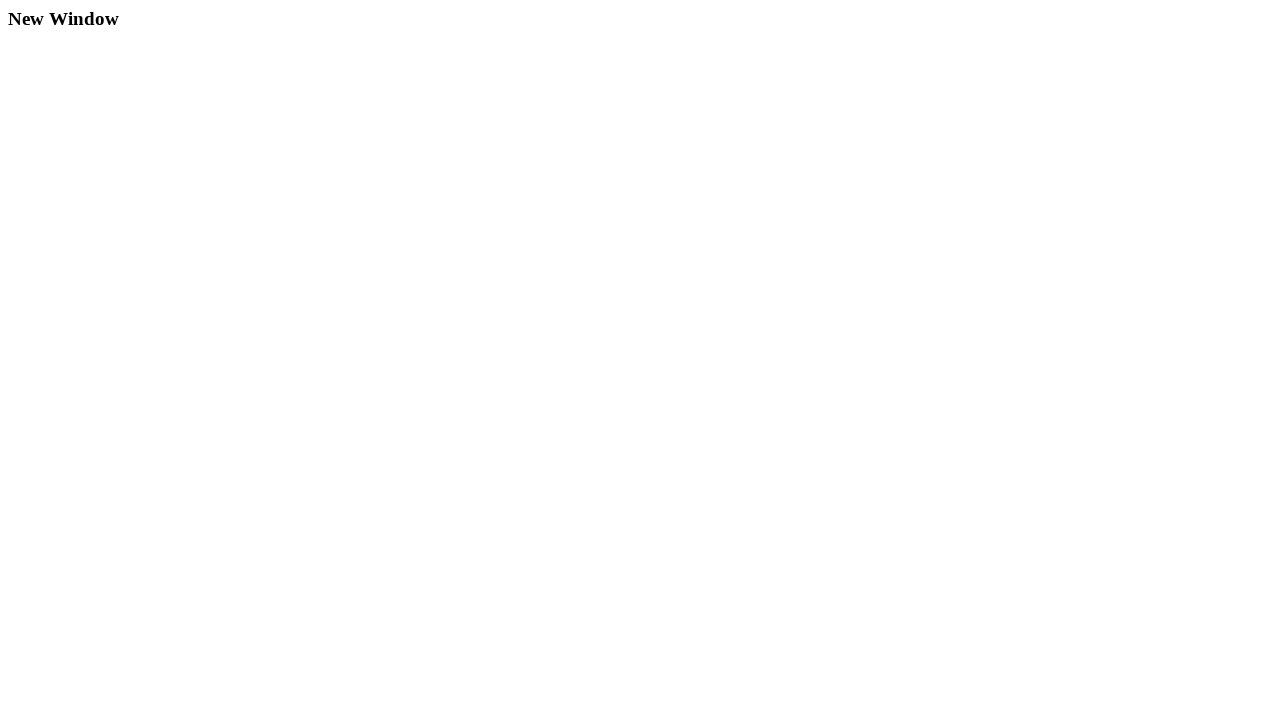

Closed the new tab/page
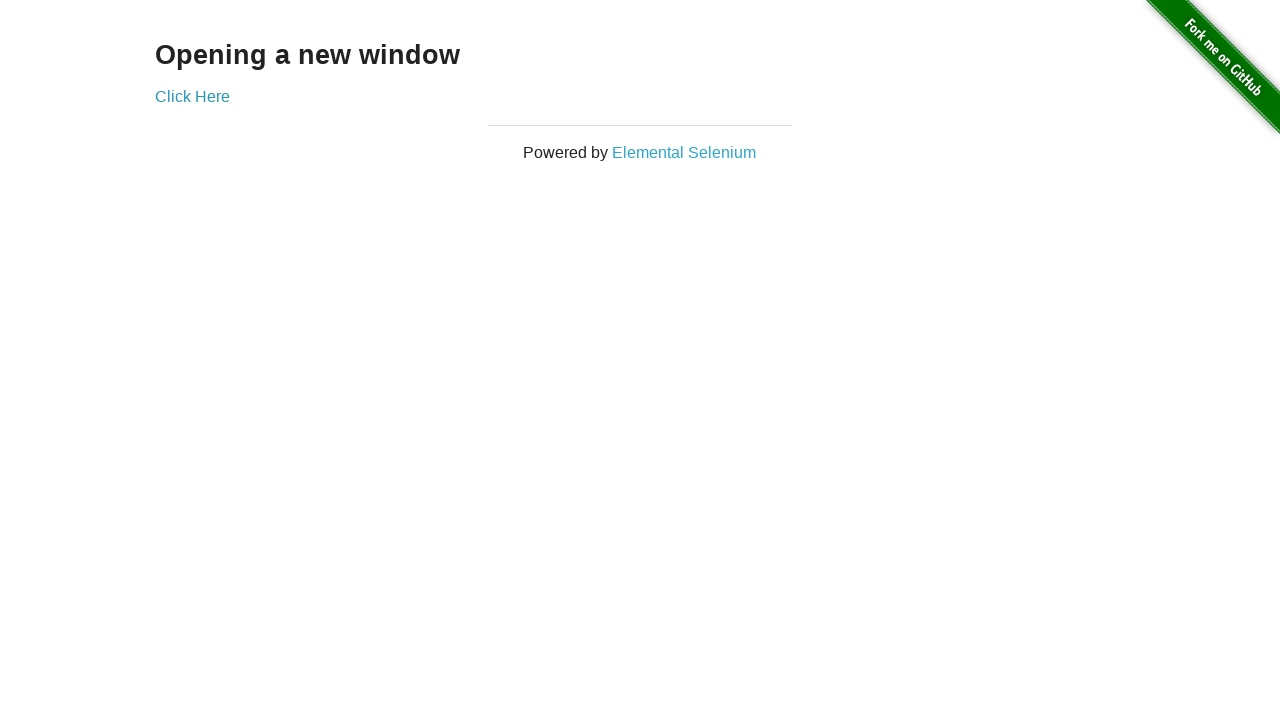

Switched back to original tab and verified it is ready
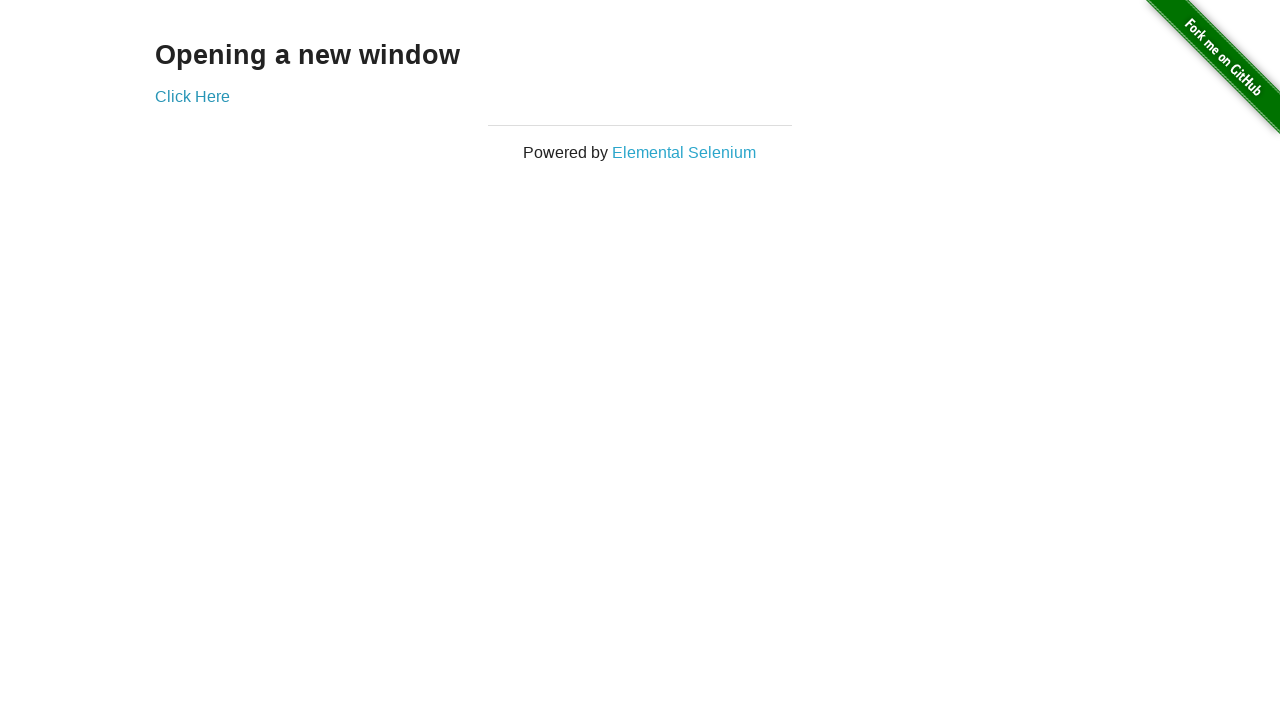

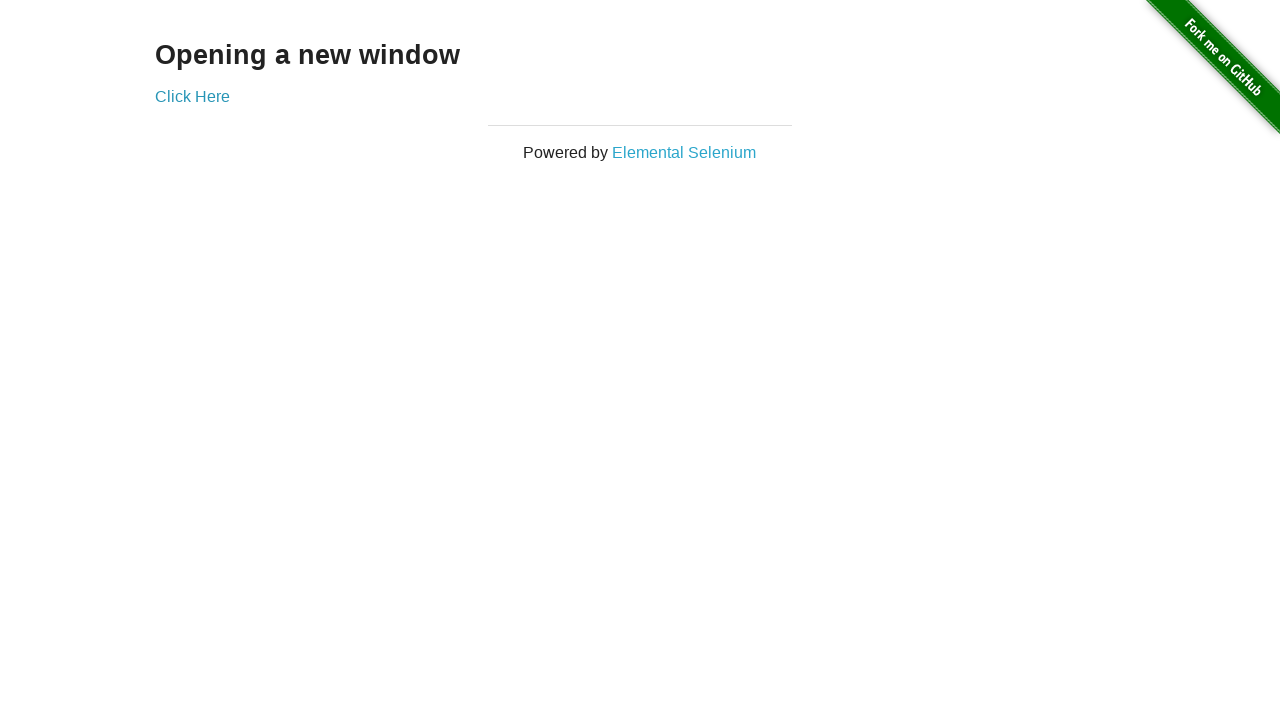